Tests jQuery UI date picker functionality by opening the picker, navigating to a future month/year (August 2026), and selecting a specific date (20th).

Starting URL: https://jqueryui.com/datepicker/

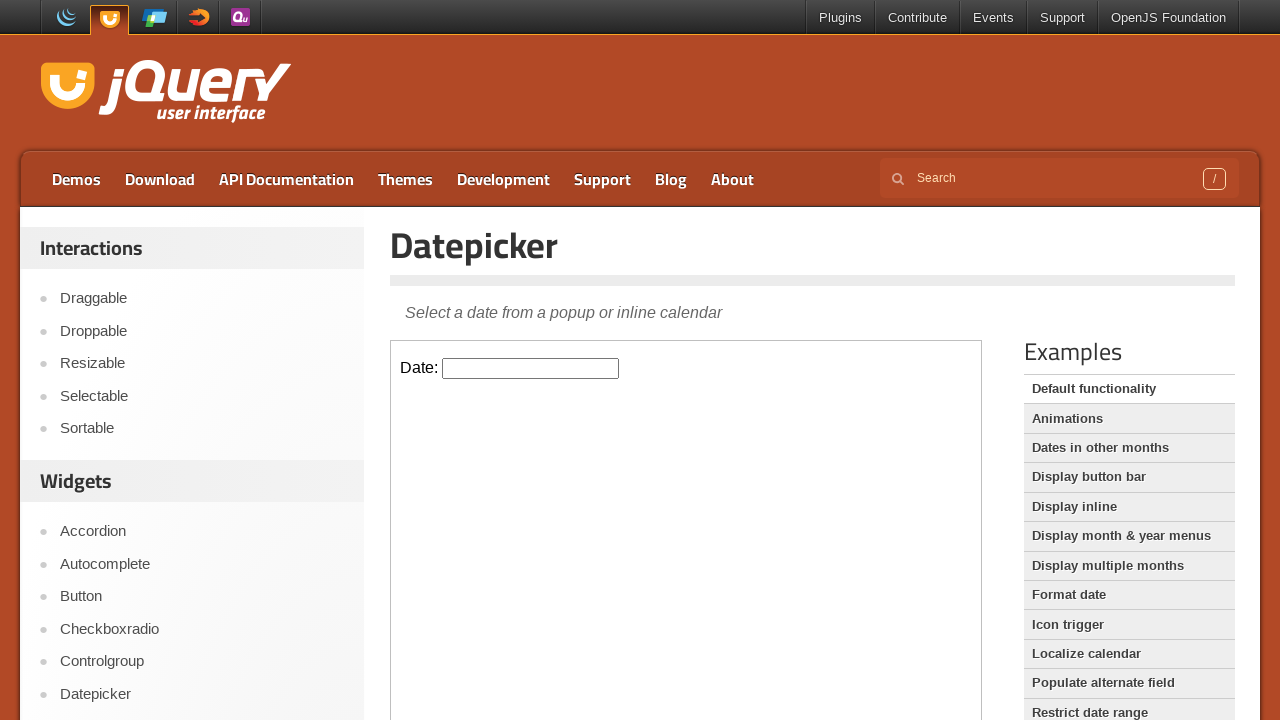

Set target date parameters: August 20, 2026
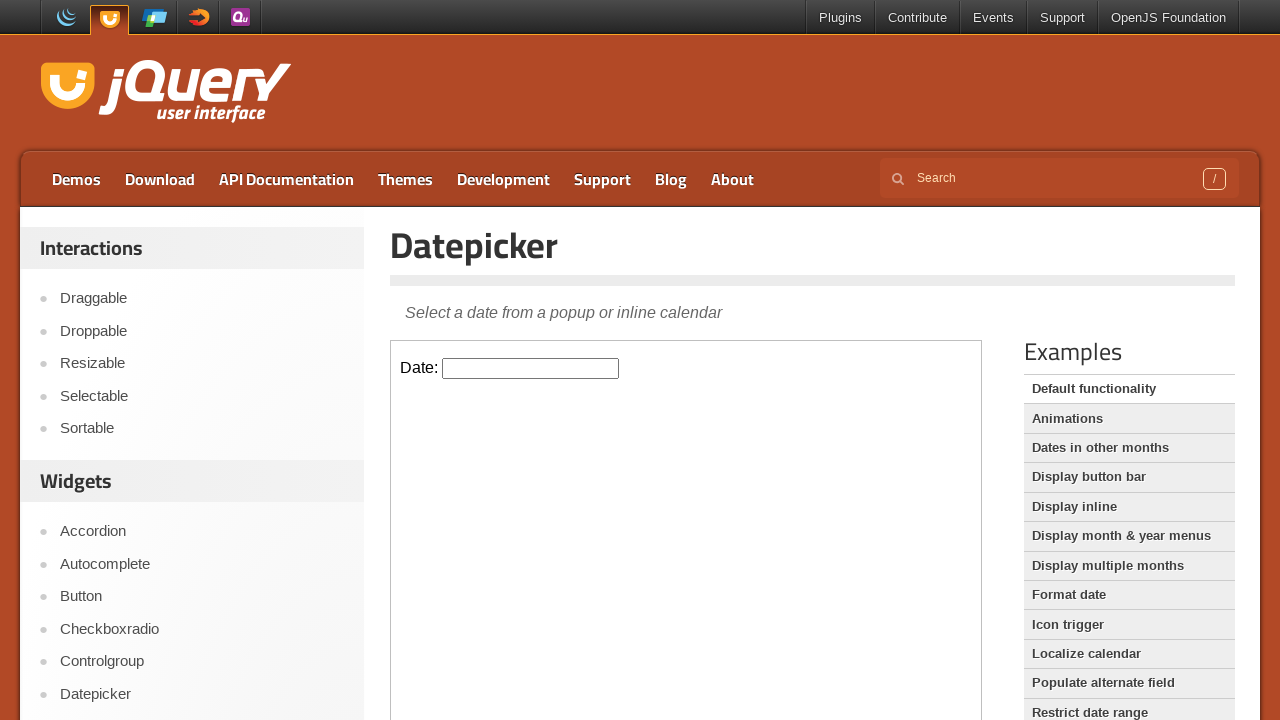

Located the demo iframe containing the date picker
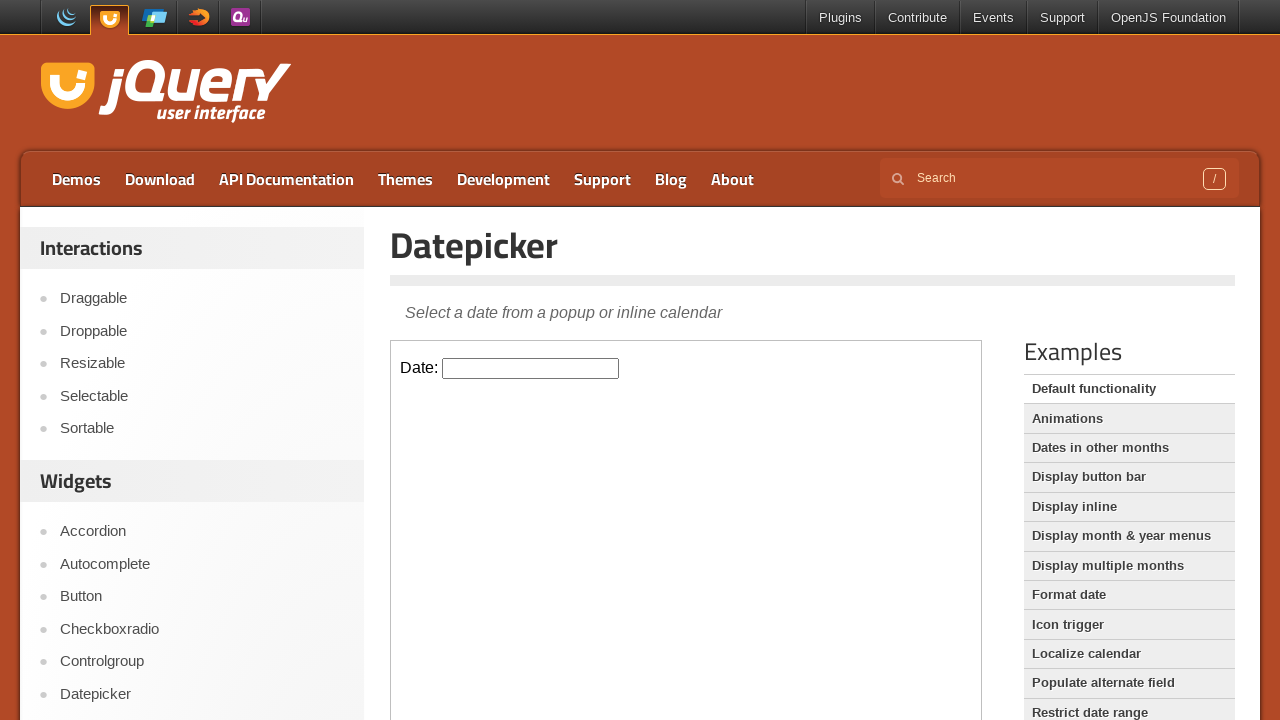

Clicked on the datepicker input to open the calendar at (531, 368) on iframe.demo-frame >> internal:control=enter-frame >> #datepicker
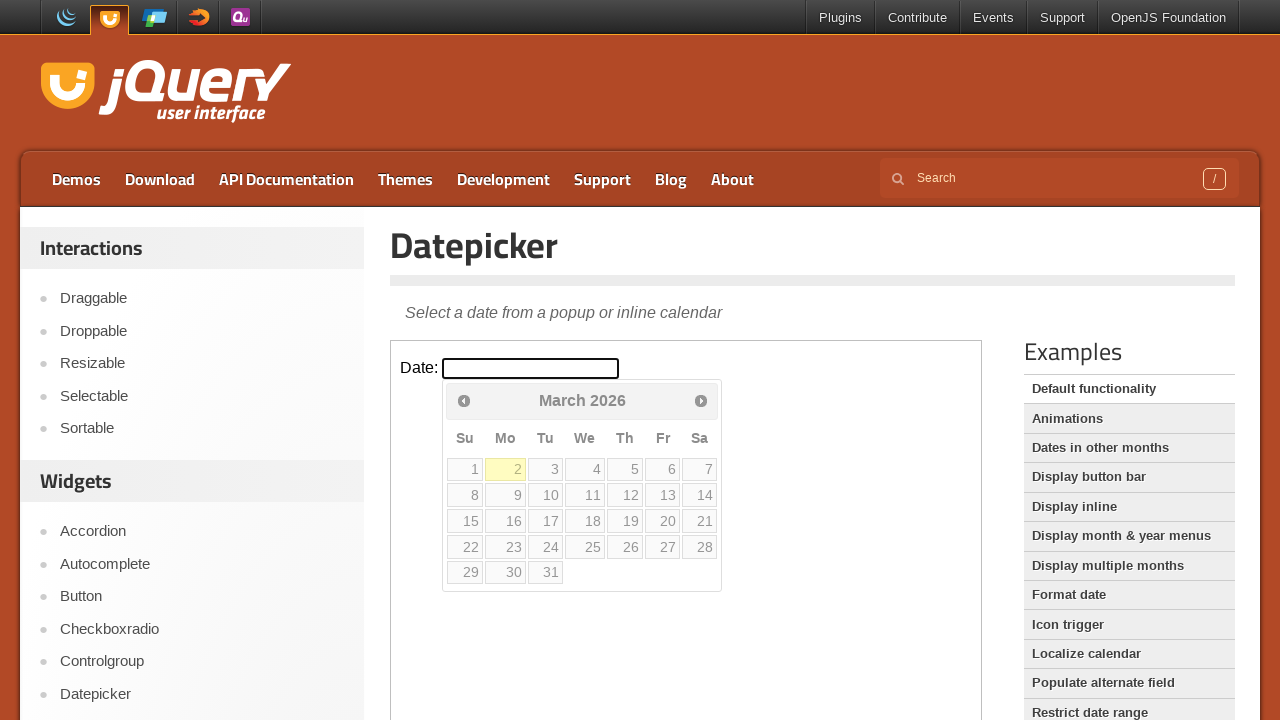

Checked current calendar date: March 2026
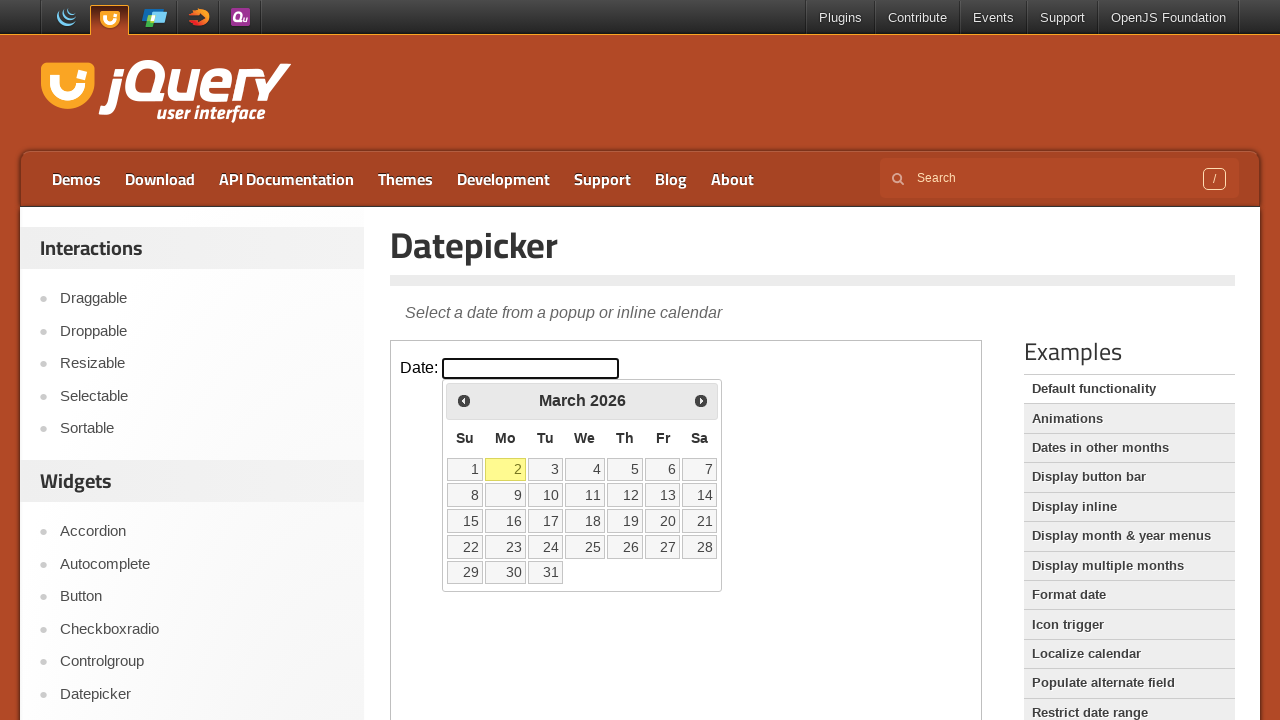

Clicked next month button to navigate forward at (701, 400) on iframe.demo-frame >> internal:control=enter-frame >> span.ui-icon-circle-triangl
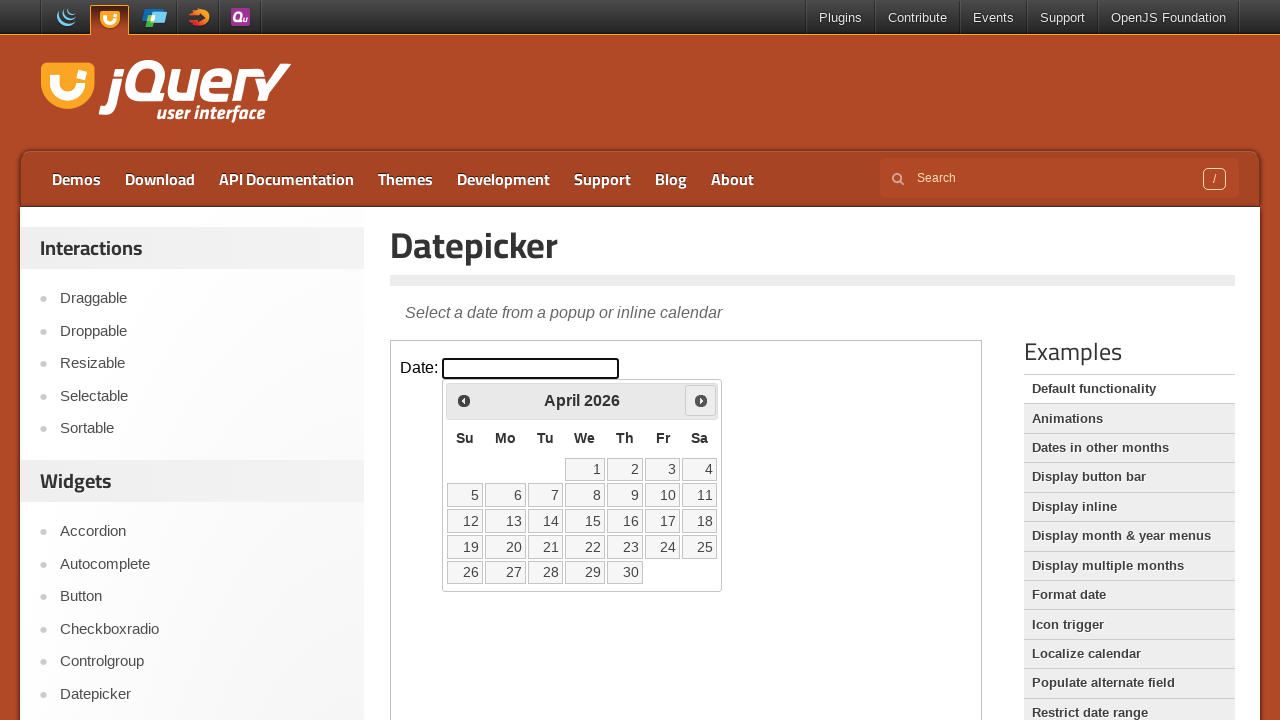

Waited for calendar to update
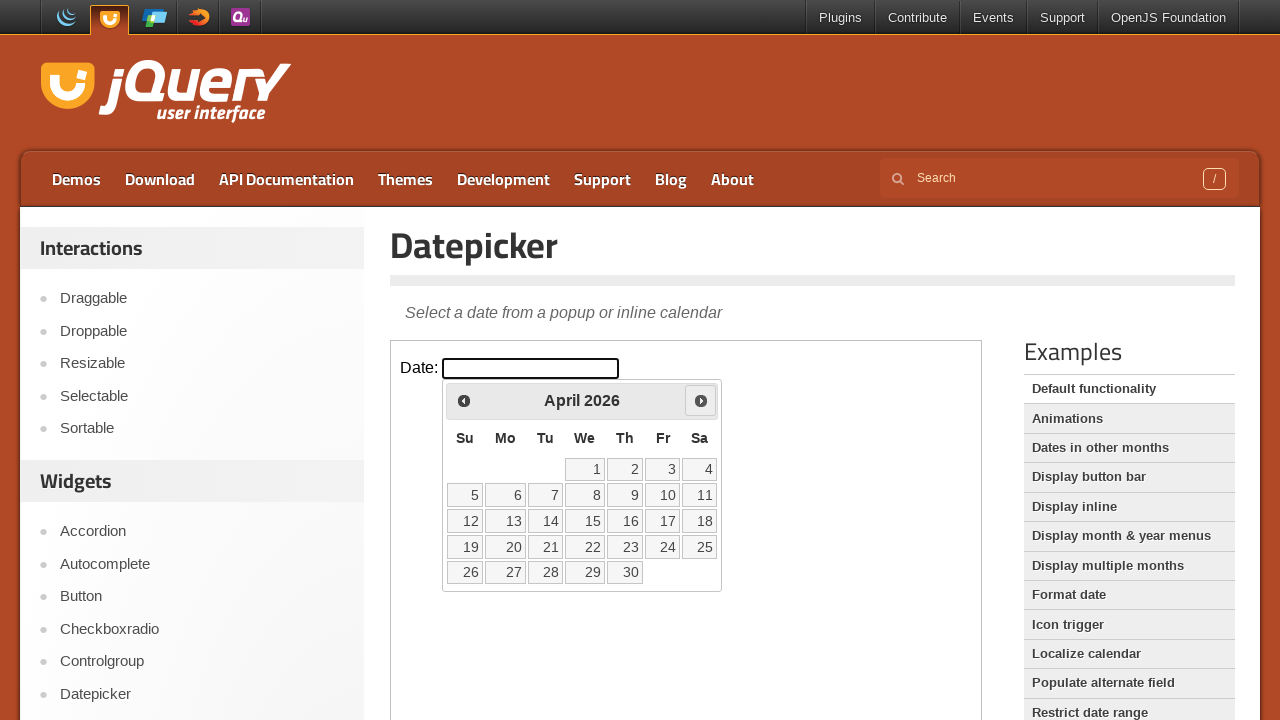

Checked current calendar date: April 2026
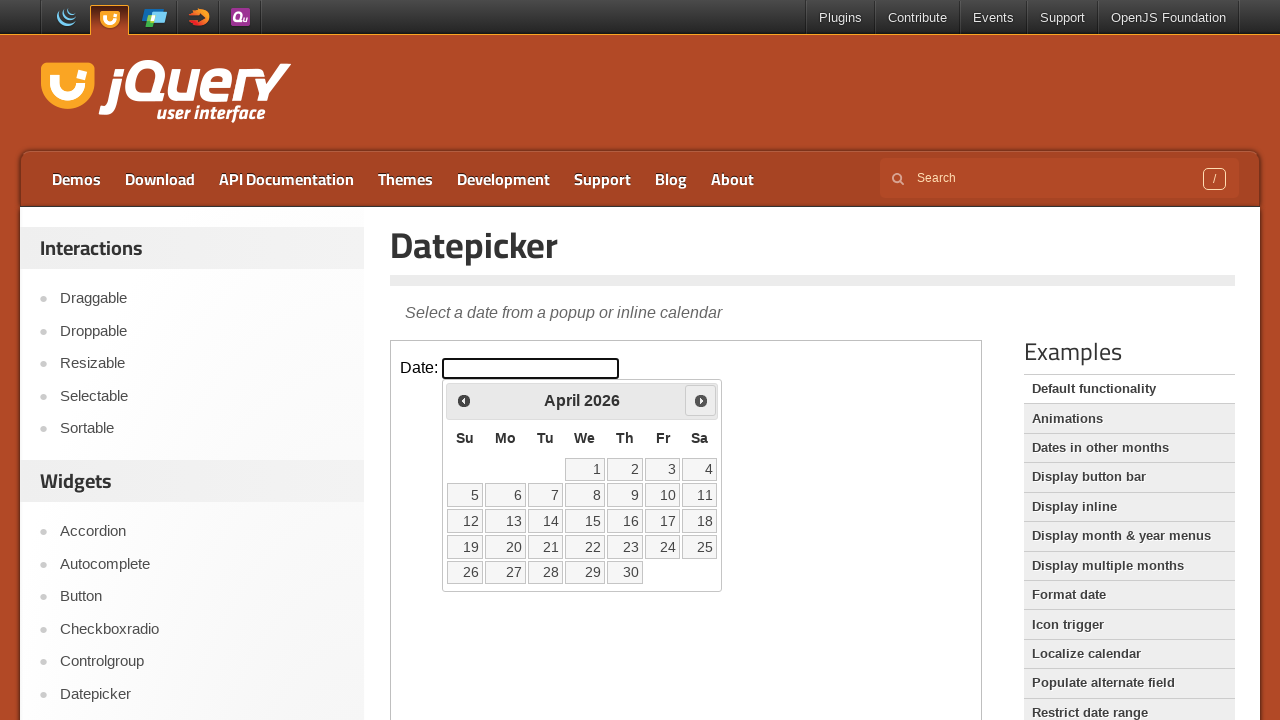

Clicked next month button to navigate forward at (701, 400) on iframe.demo-frame >> internal:control=enter-frame >> span.ui-icon-circle-triangl
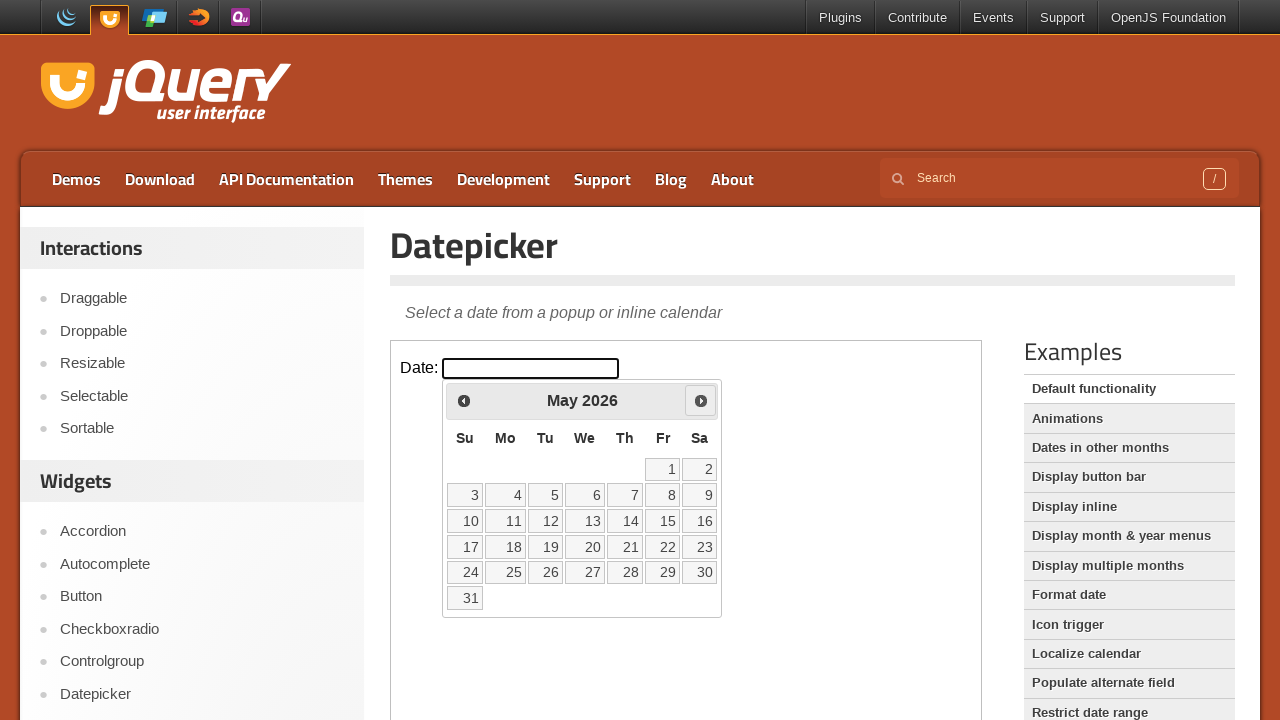

Waited for calendar to update
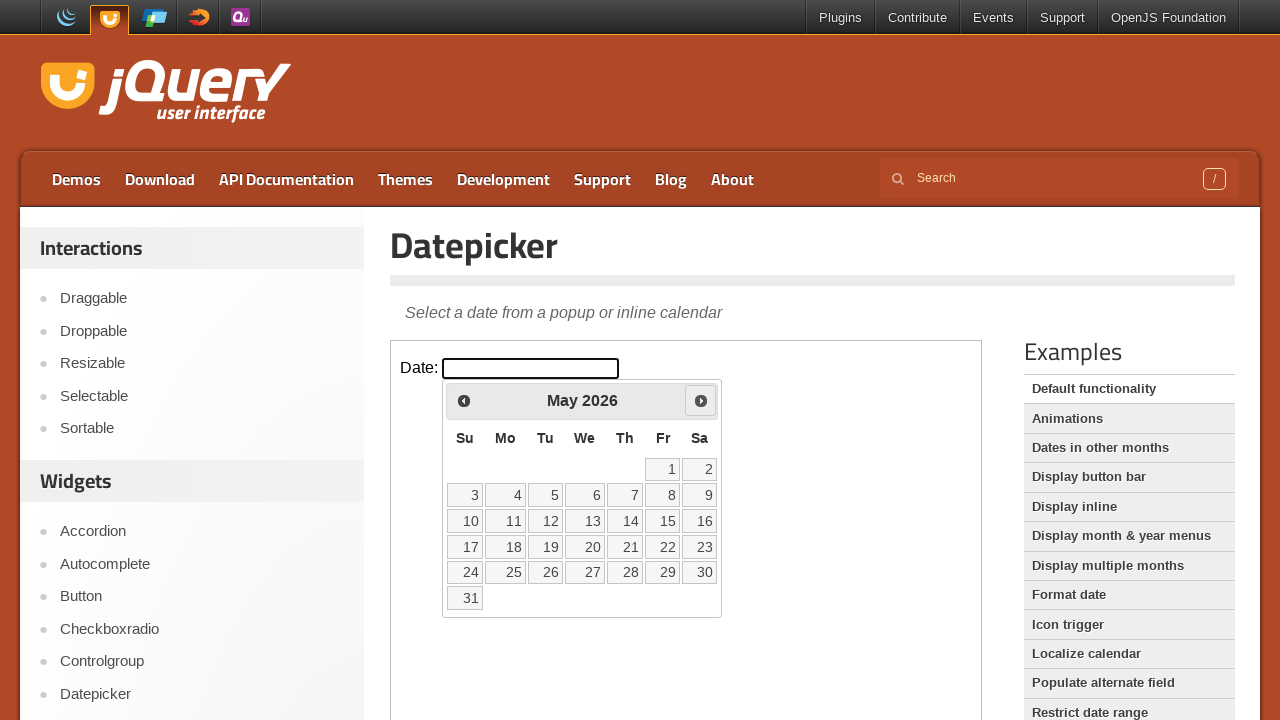

Checked current calendar date: May 2026
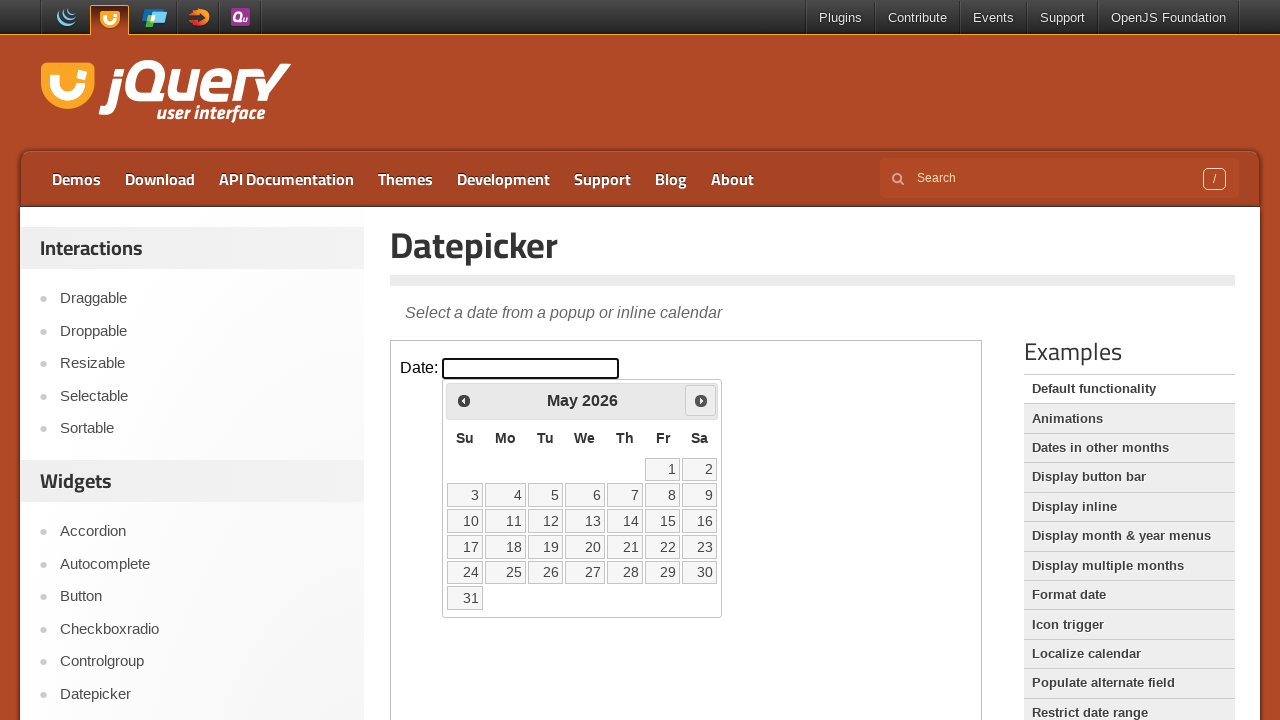

Clicked next month button to navigate forward at (701, 400) on iframe.demo-frame >> internal:control=enter-frame >> span.ui-icon-circle-triangl
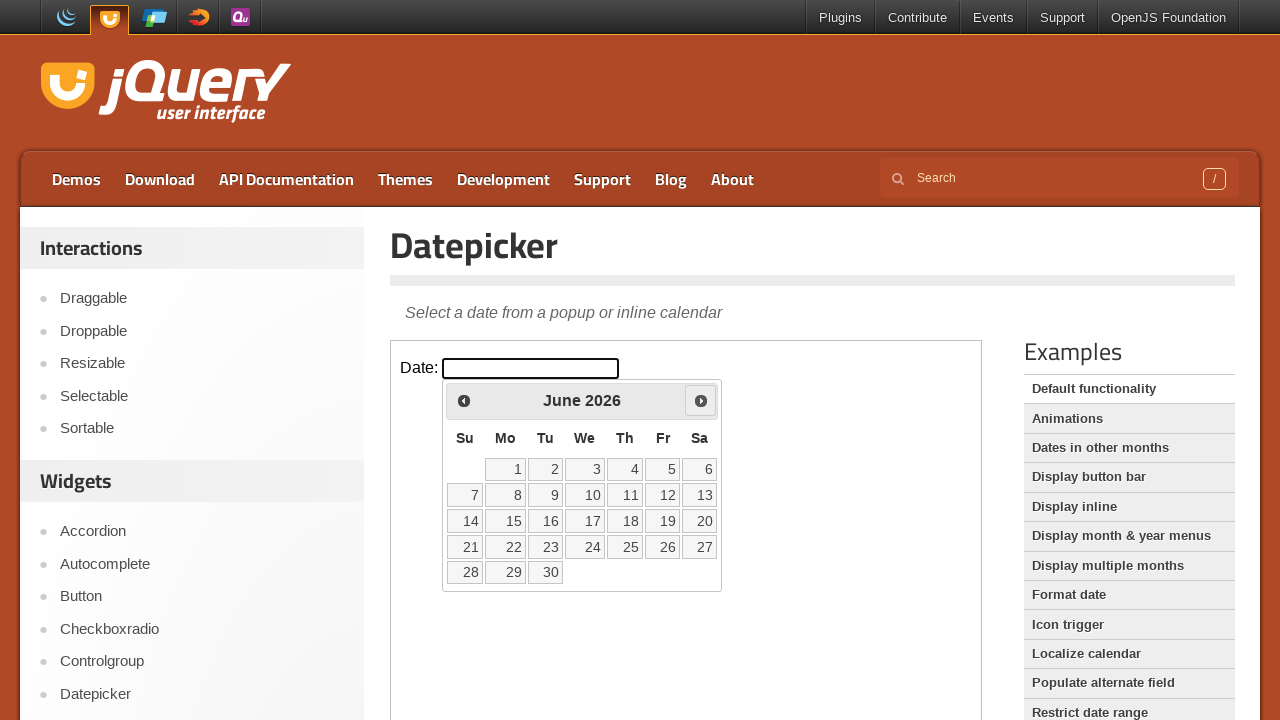

Waited for calendar to update
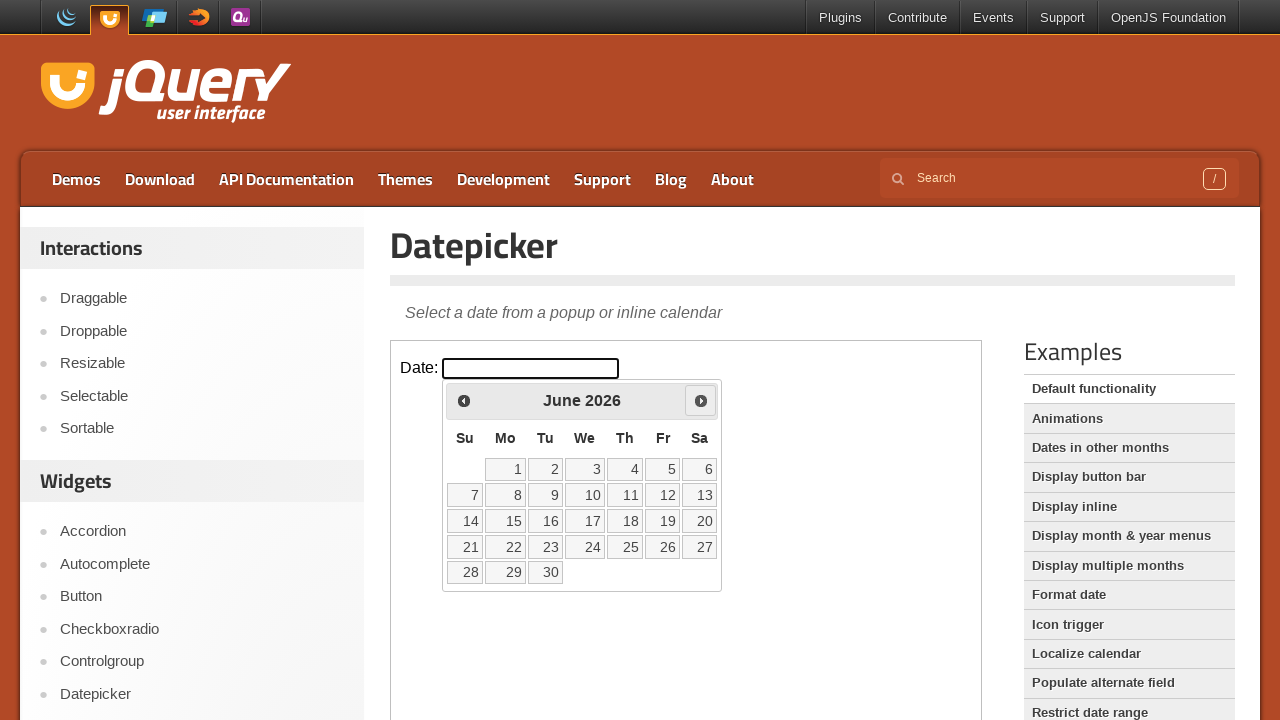

Checked current calendar date: June 2026
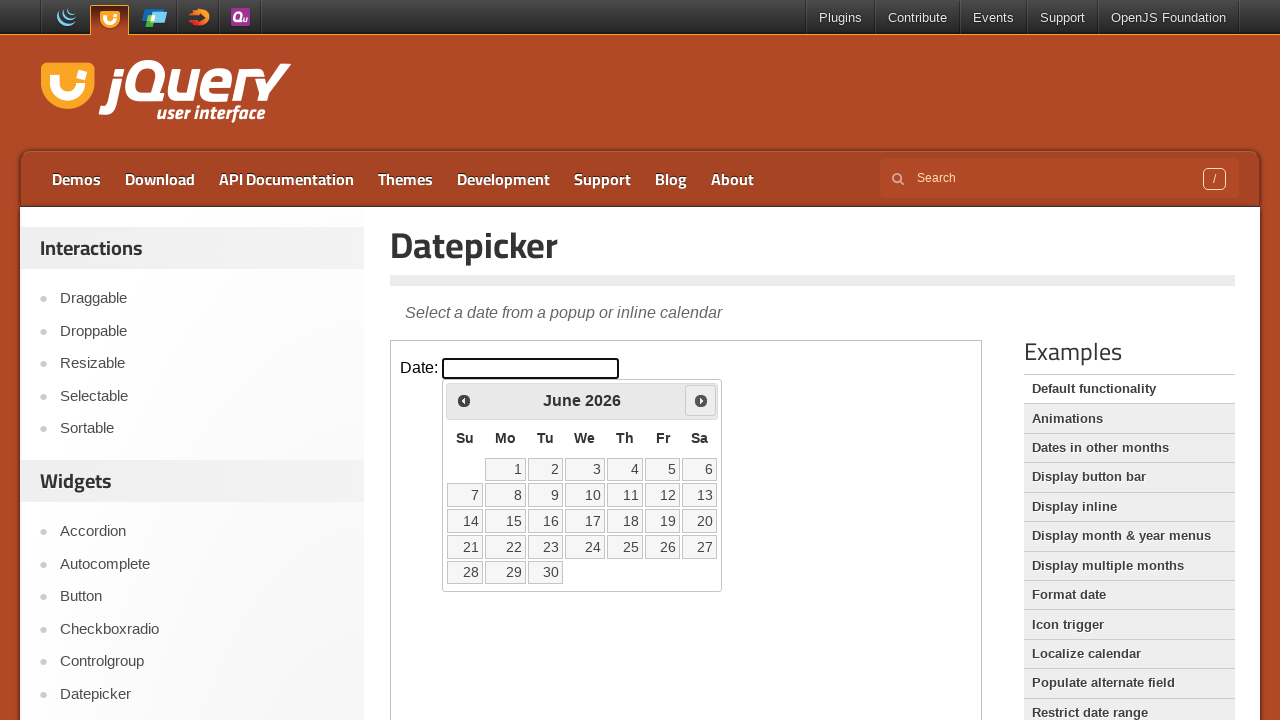

Clicked next month button to navigate forward at (701, 400) on iframe.demo-frame >> internal:control=enter-frame >> span.ui-icon-circle-triangl
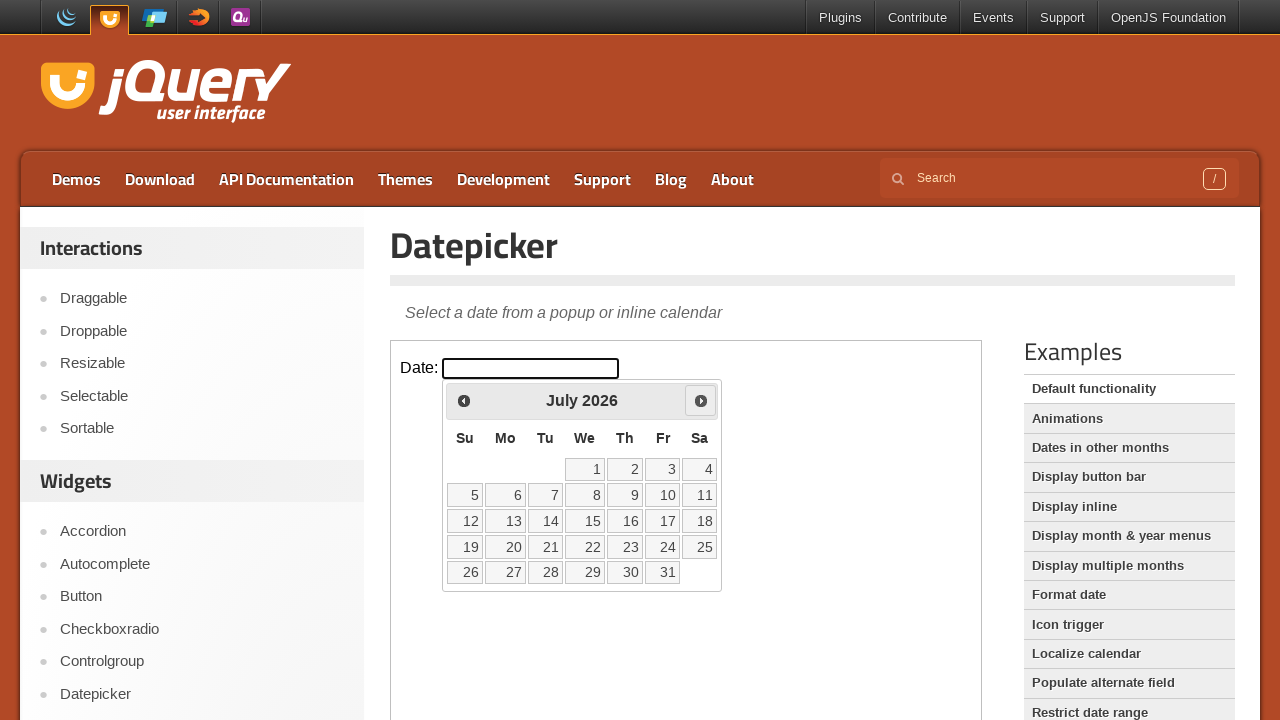

Waited for calendar to update
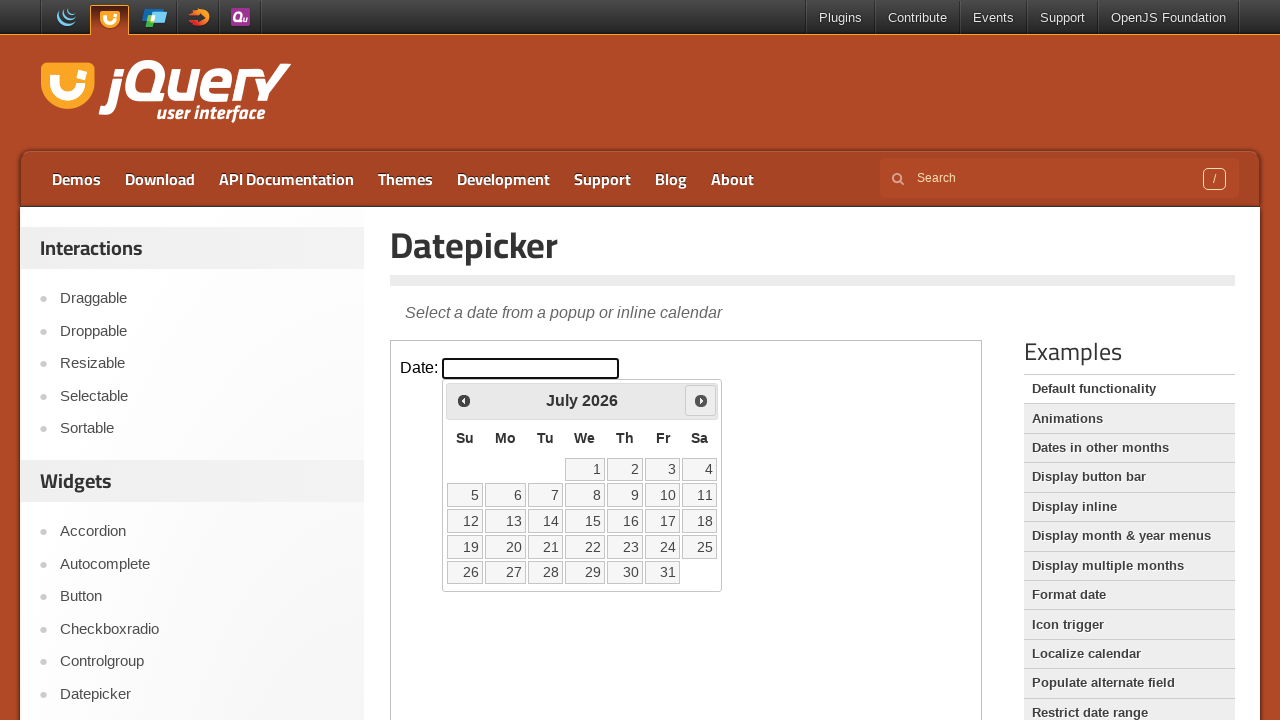

Checked current calendar date: July 2026
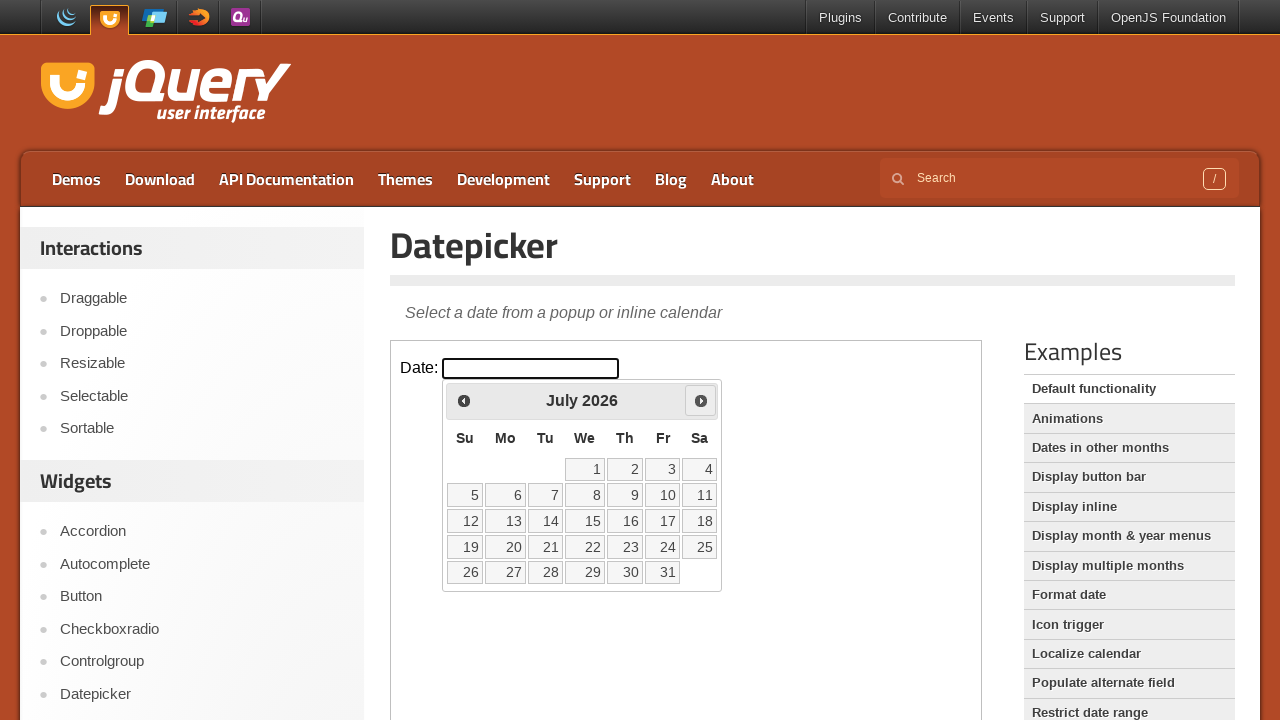

Clicked next month button to navigate forward at (701, 400) on iframe.demo-frame >> internal:control=enter-frame >> span.ui-icon-circle-triangl
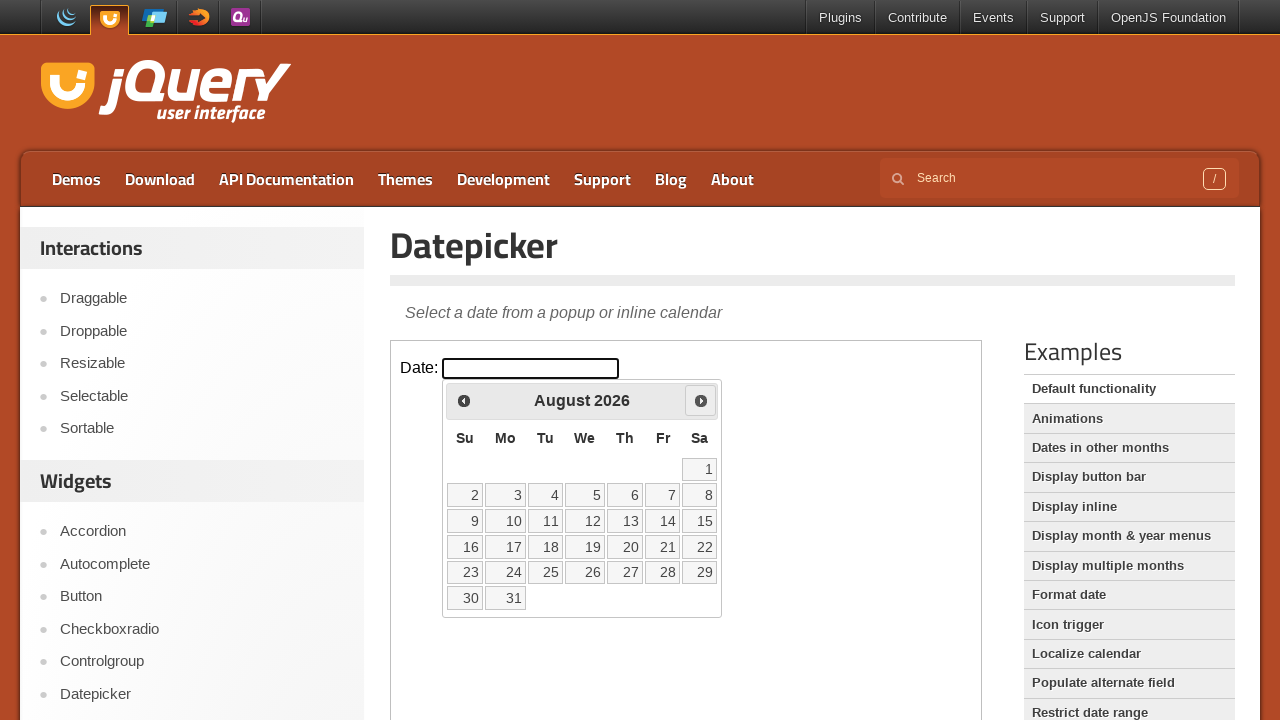

Waited for calendar to update
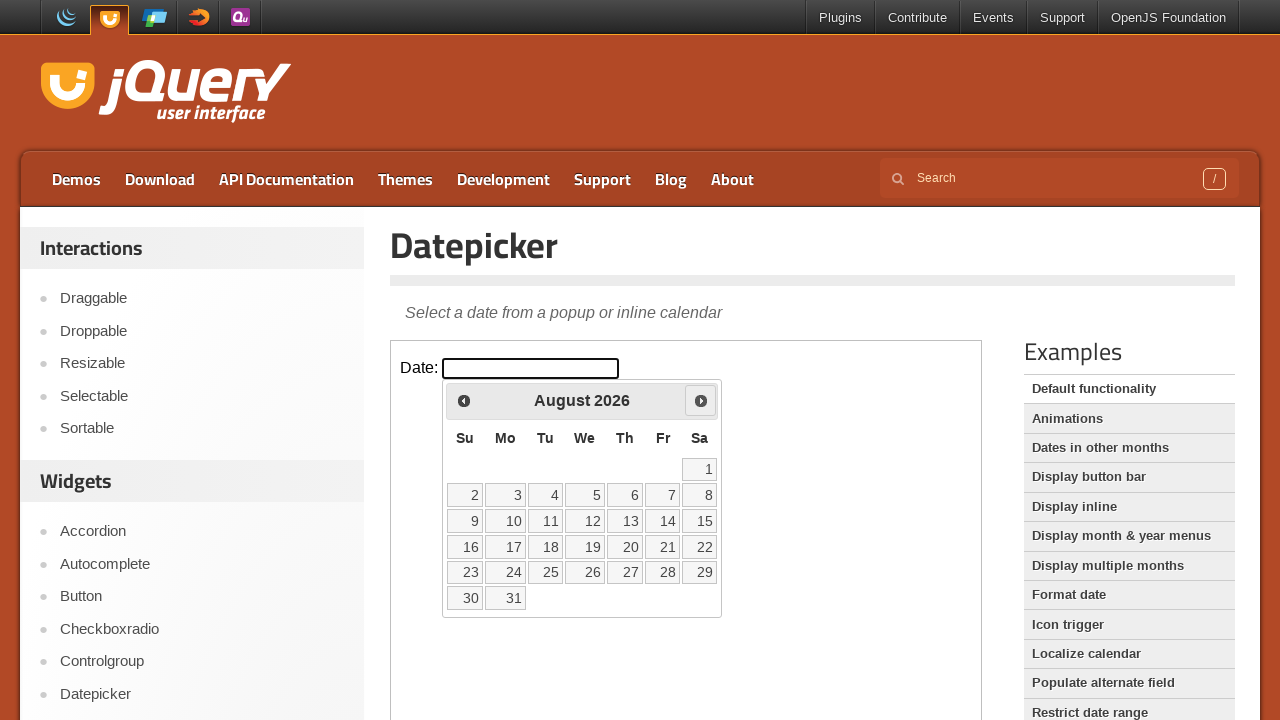

Checked current calendar date: August 2026
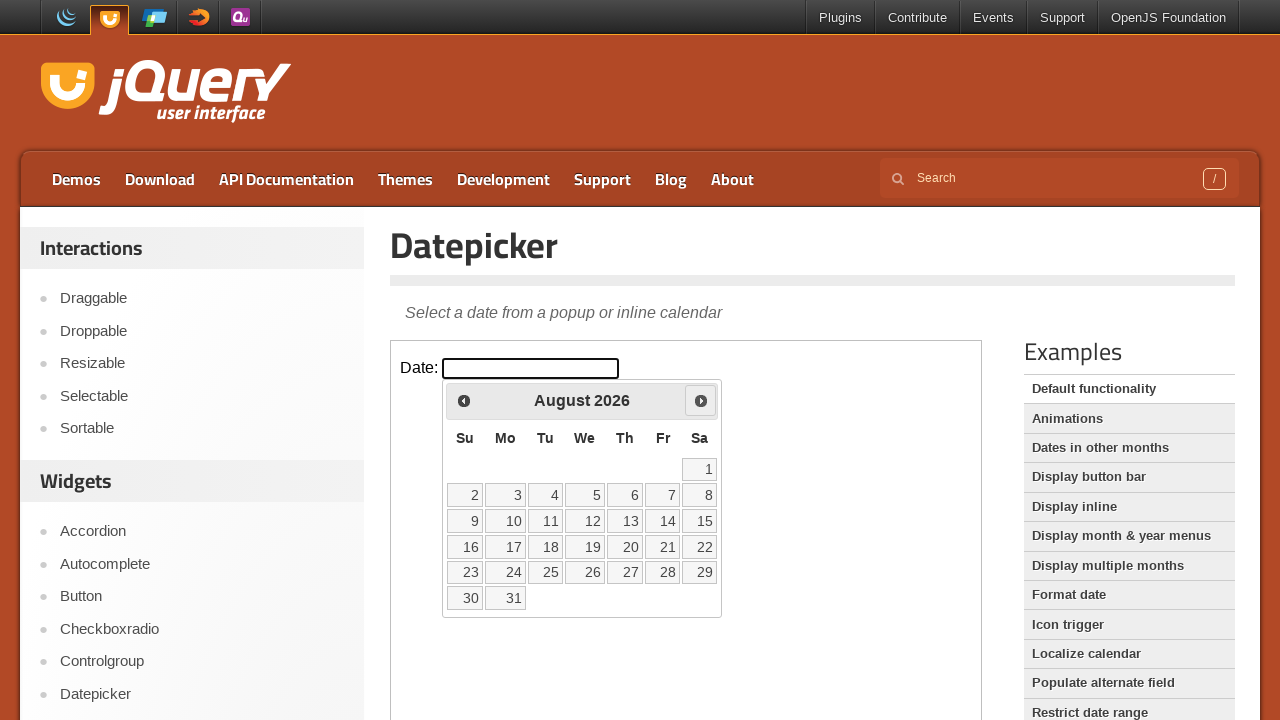

Located all available dates in calendar (31 dates found)
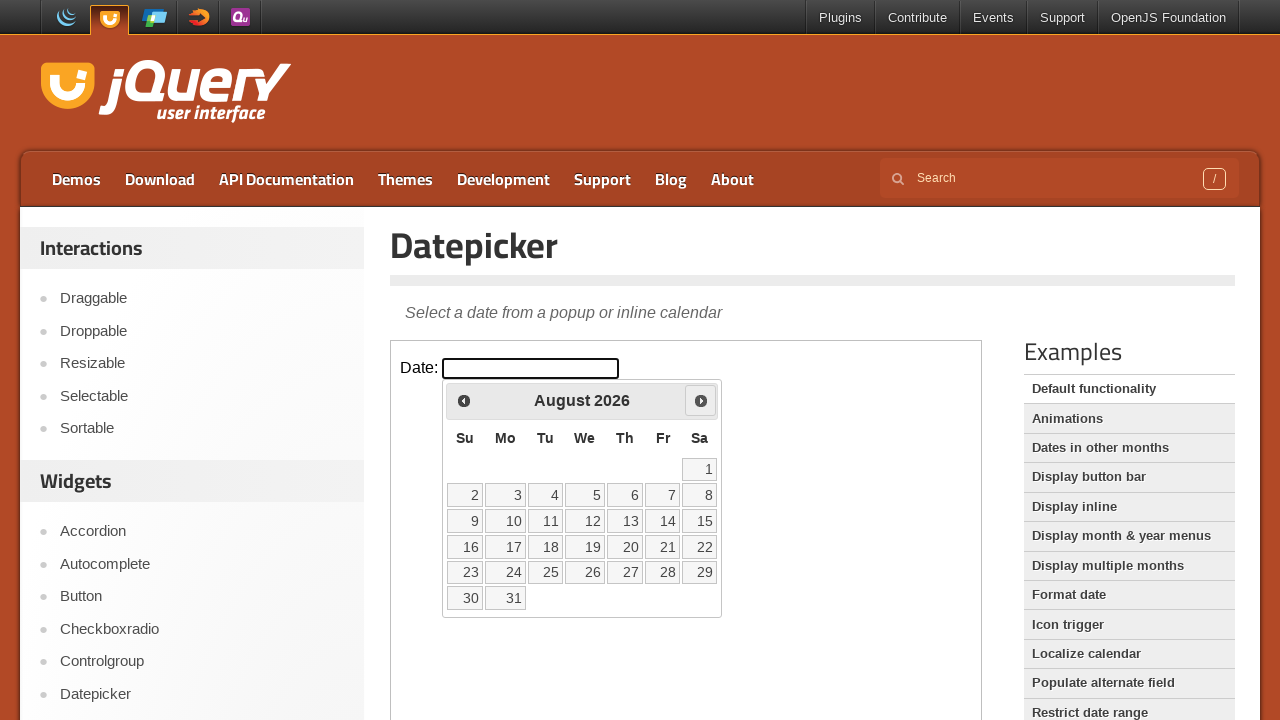

Found and clicked on target date: 20 at (625, 547) on iframe.demo-frame >> internal:control=enter-frame >> table.ui-datepicker-calenda
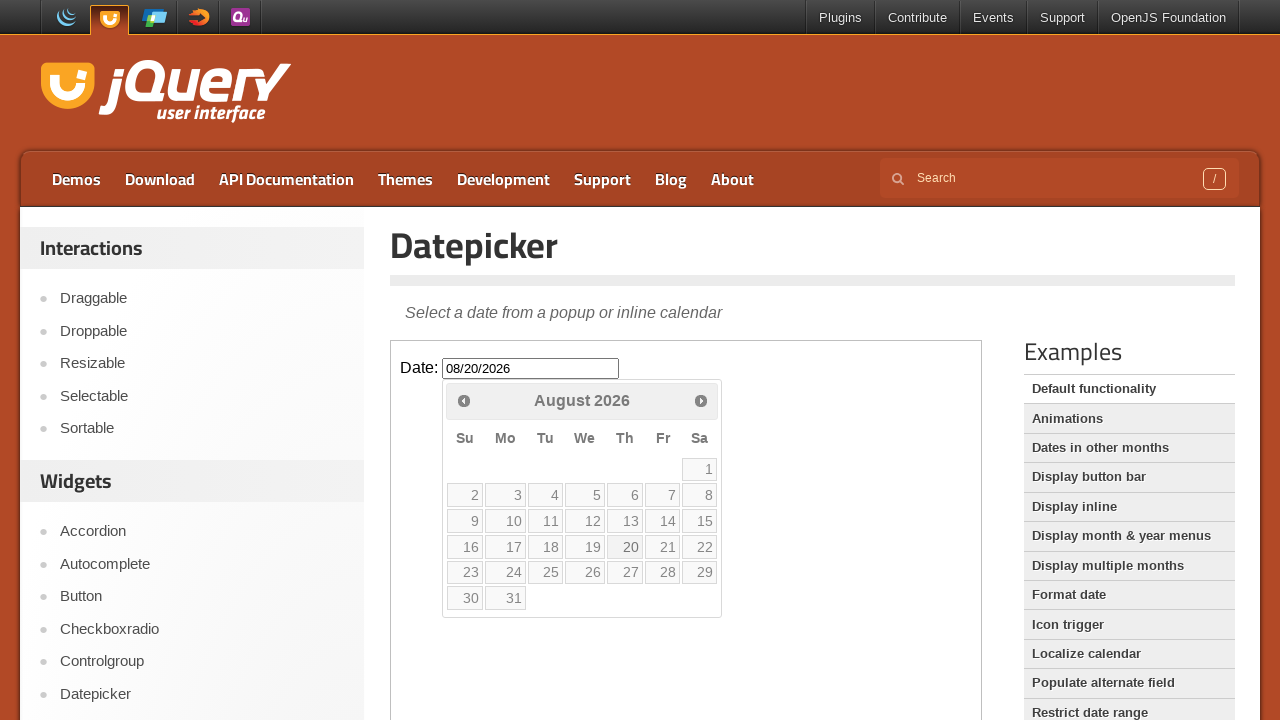

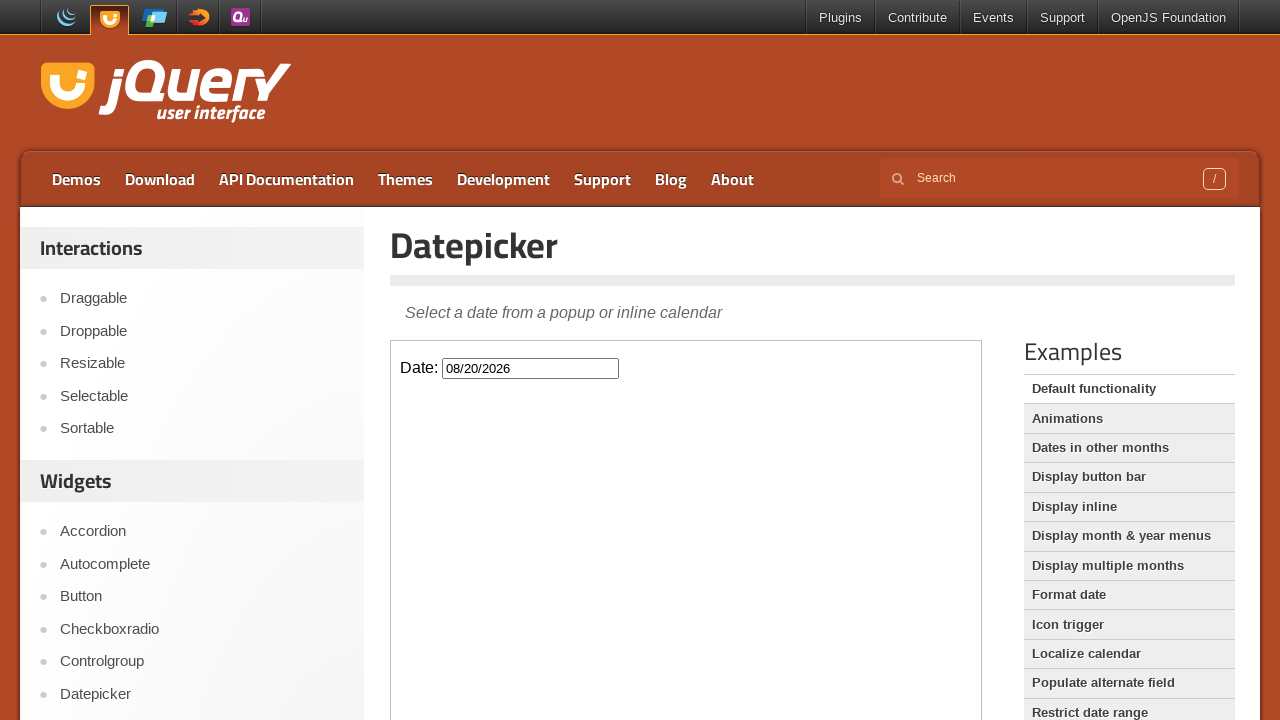